Tests that the browser back button works correctly with the routing filters.

Starting URL: https://demo.playwright.dev/todomvc

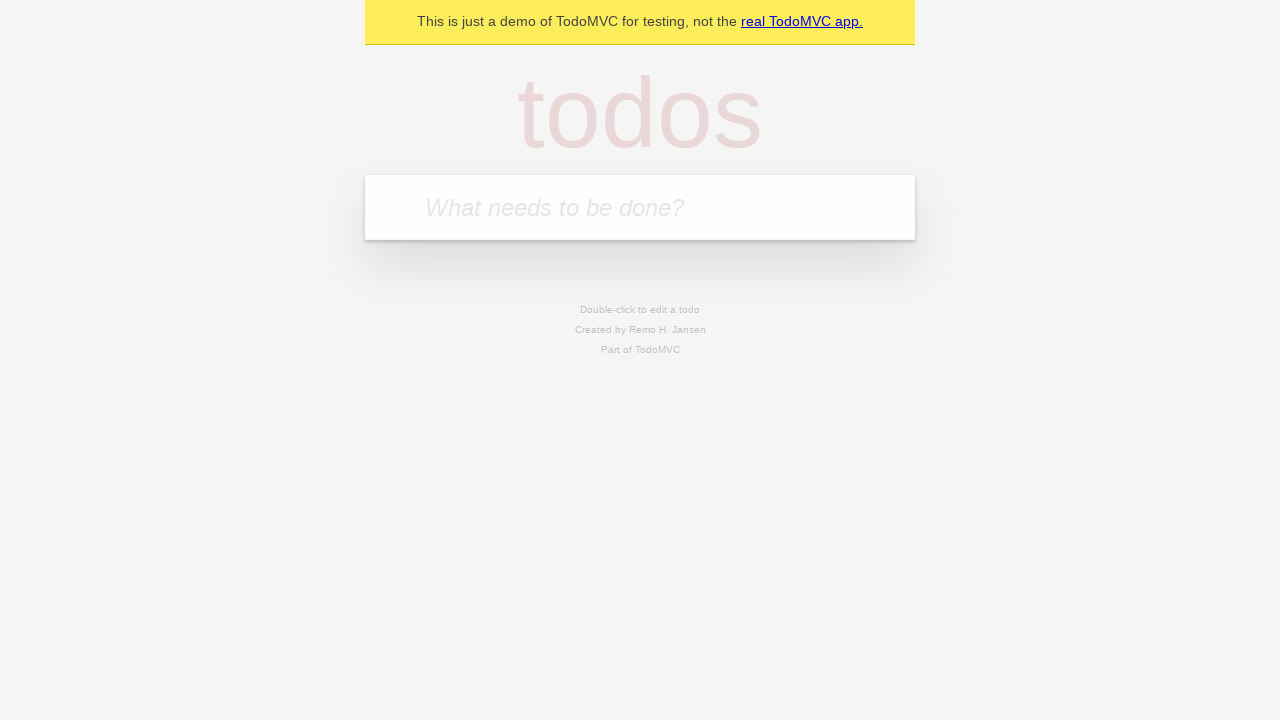

Filled todo input with 'buy some cheese' on internal:attr=[placeholder="What needs to be done?"i]
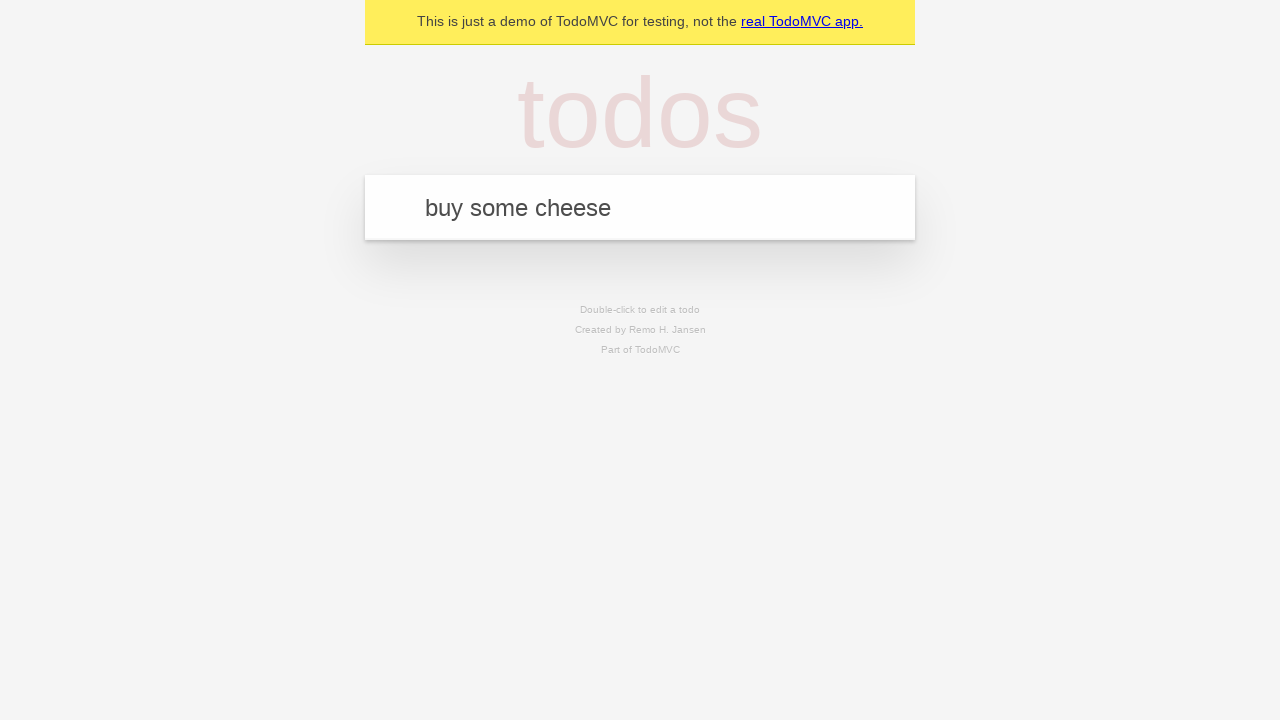

Pressed Enter to create first todo on internal:attr=[placeholder="What needs to be done?"i]
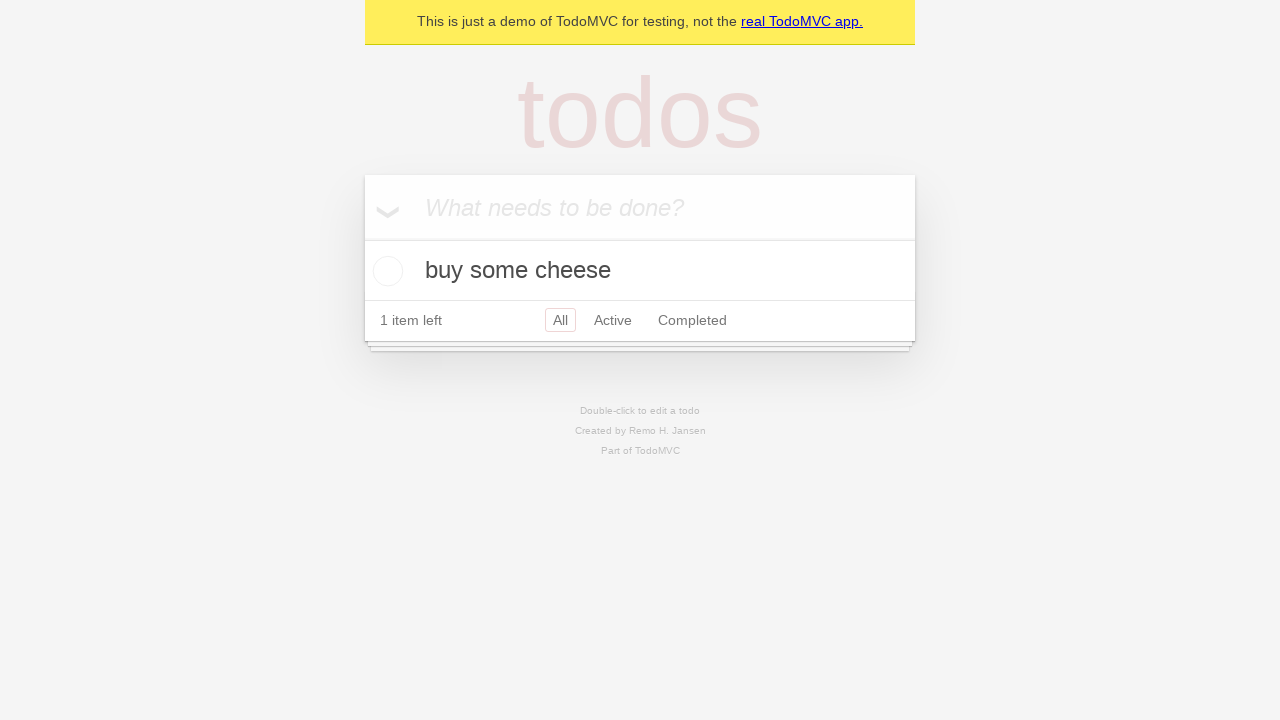

Filled todo input with 'feed the cat' on internal:attr=[placeholder="What needs to be done?"i]
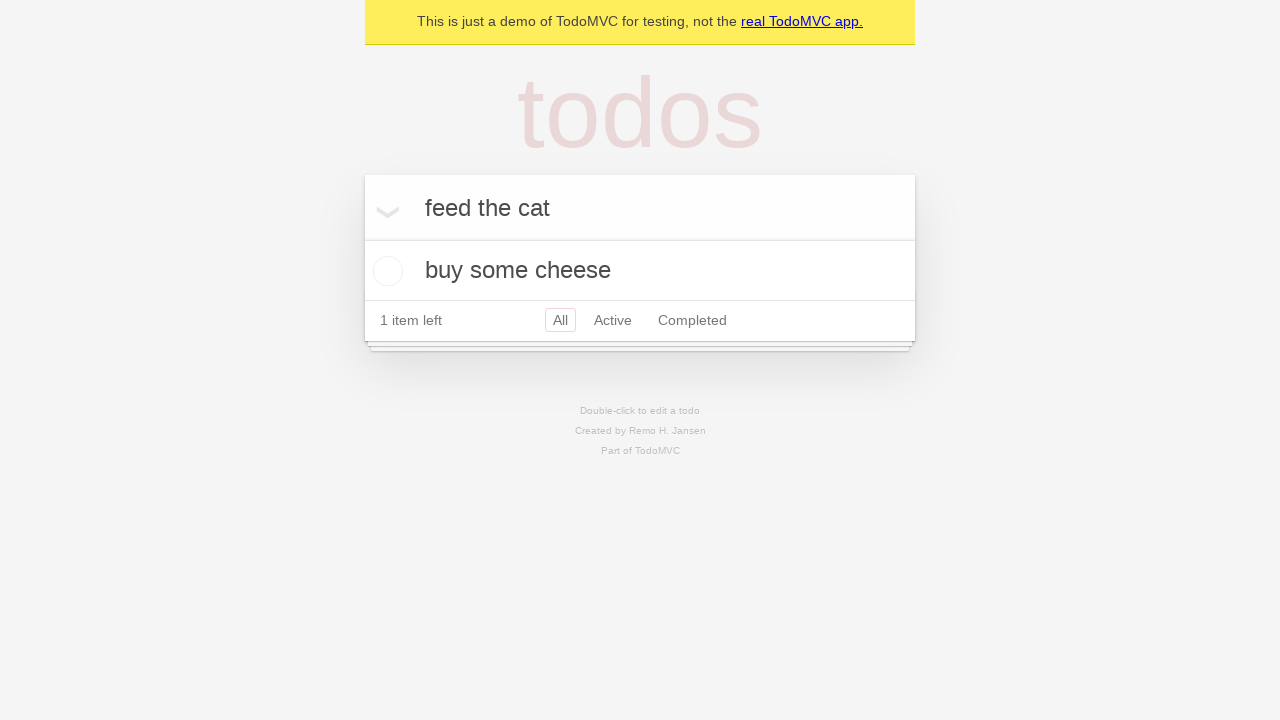

Pressed Enter to create second todo on internal:attr=[placeholder="What needs to be done?"i]
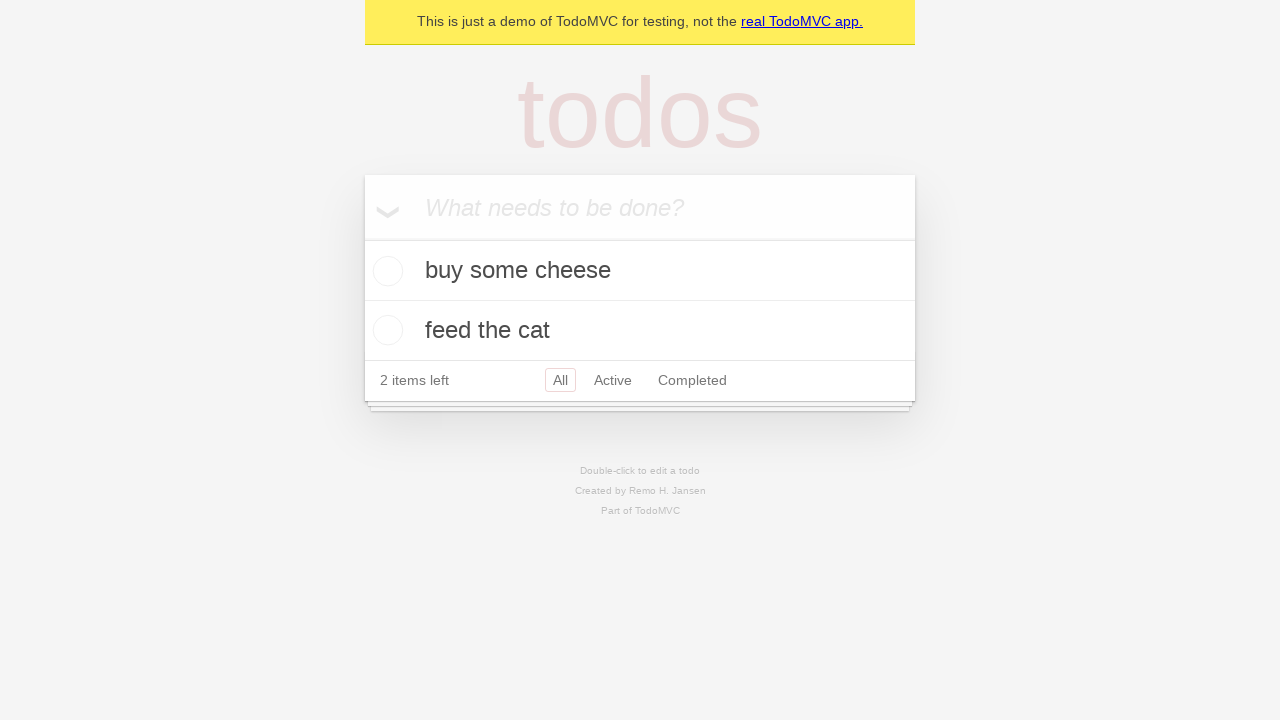

Filled todo input with 'book a doctors appointment' on internal:attr=[placeholder="What needs to be done?"i]
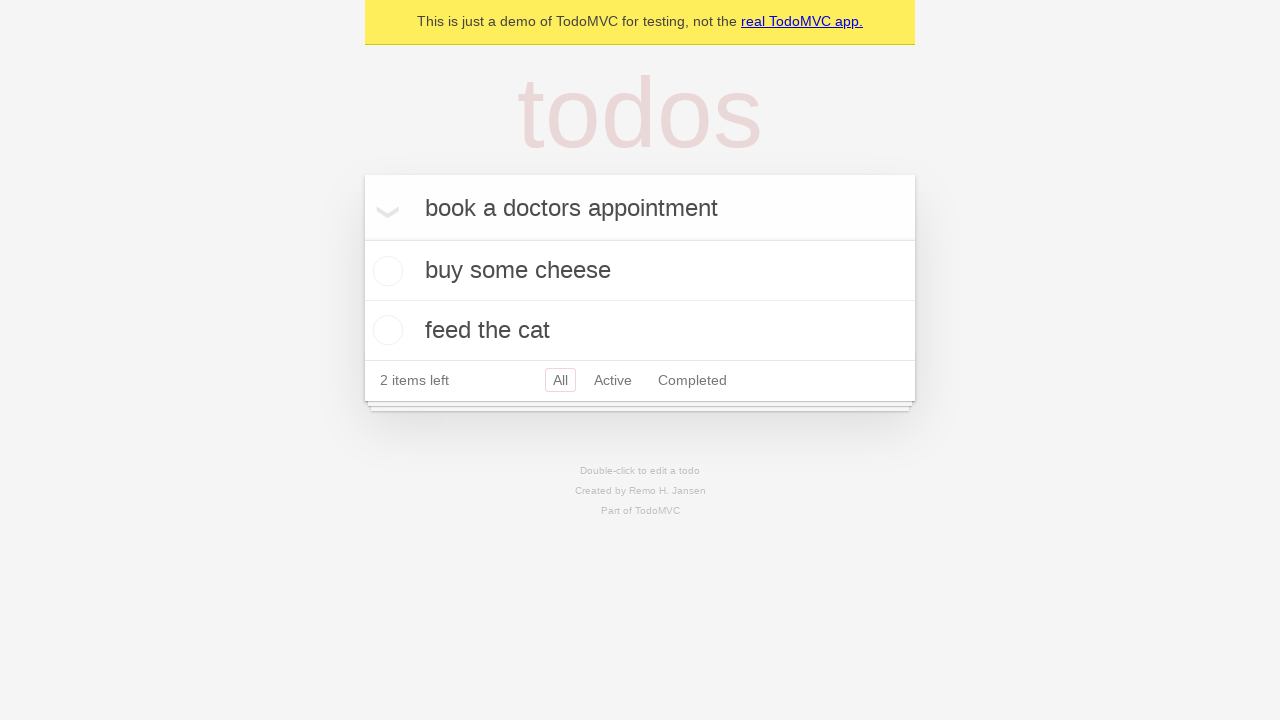

Pressed Enter to create third todo on internal:attr=[placeholder="What needs to be done?"i]
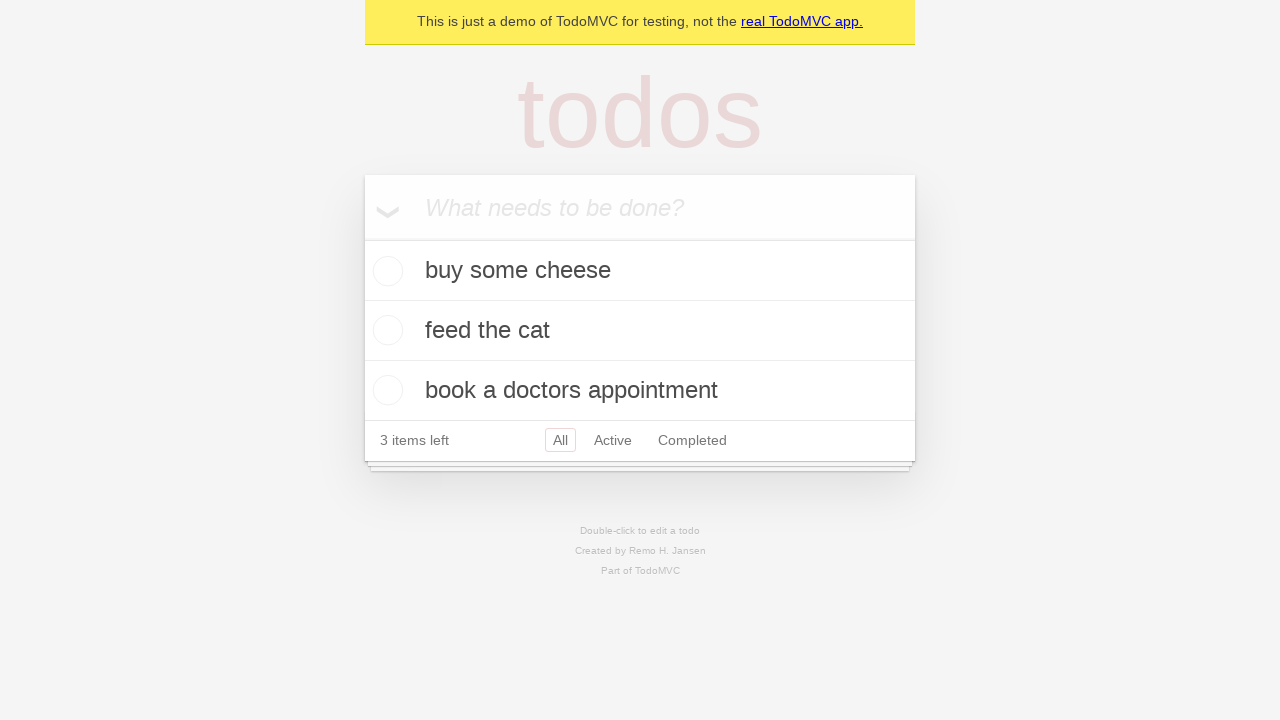

Checked the second todo item 'feed the cat' at (385, 330) on internal:testid=[data-testid="todo-item"s] >> nth=1 >> internal:role=checkbox
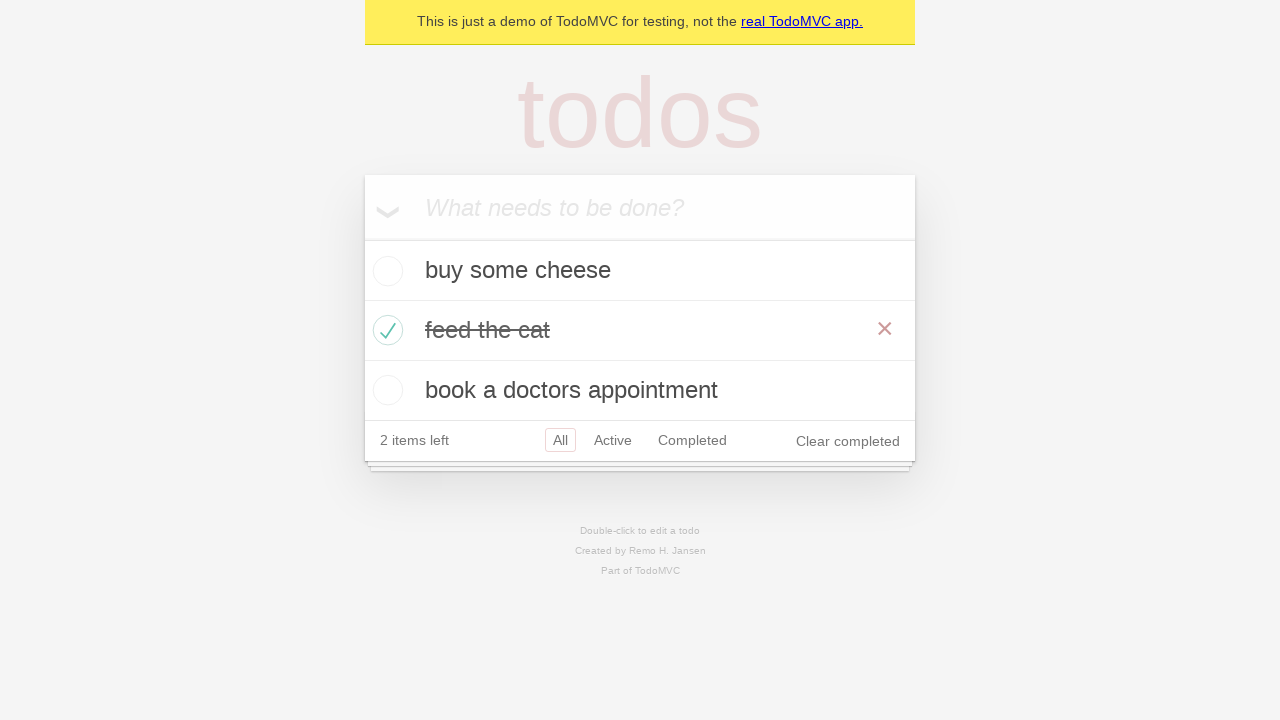

Clicked 'All' filter link at (560, 440) on internal:role=link[name="All"i]
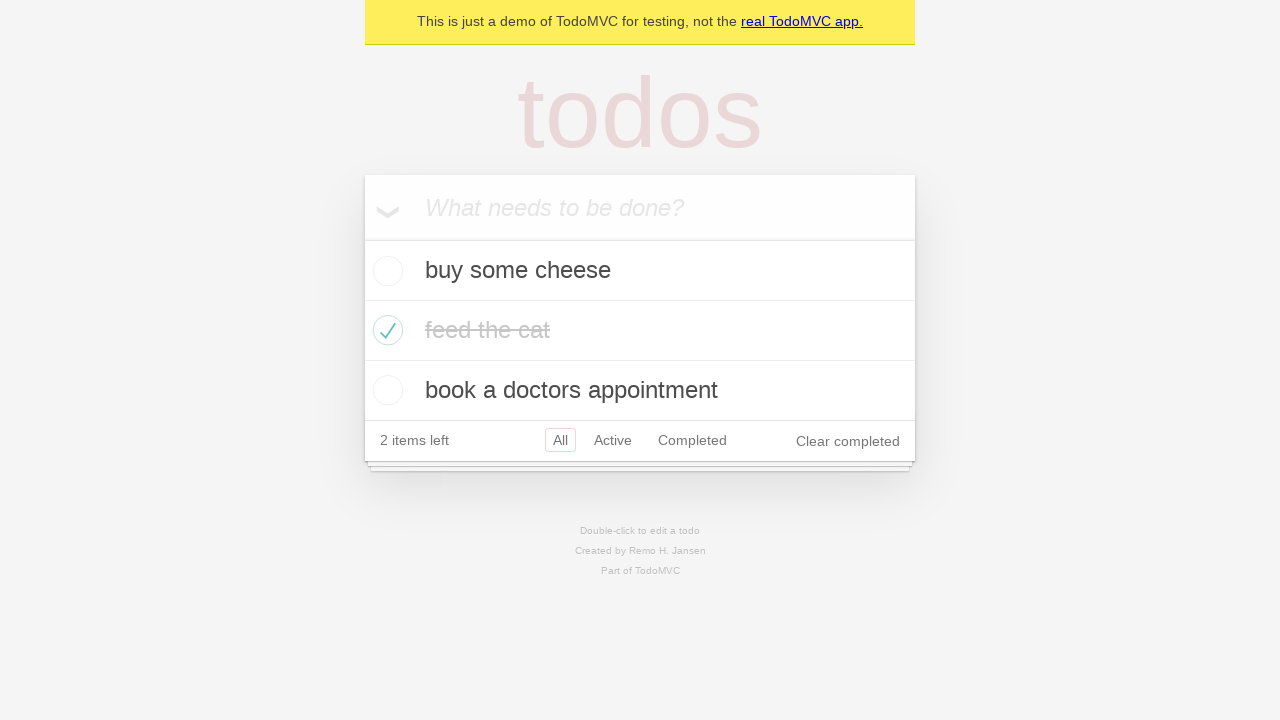

Clicked 'Active' filter link at (613, 440) on internal:role=link[name="Active"i]
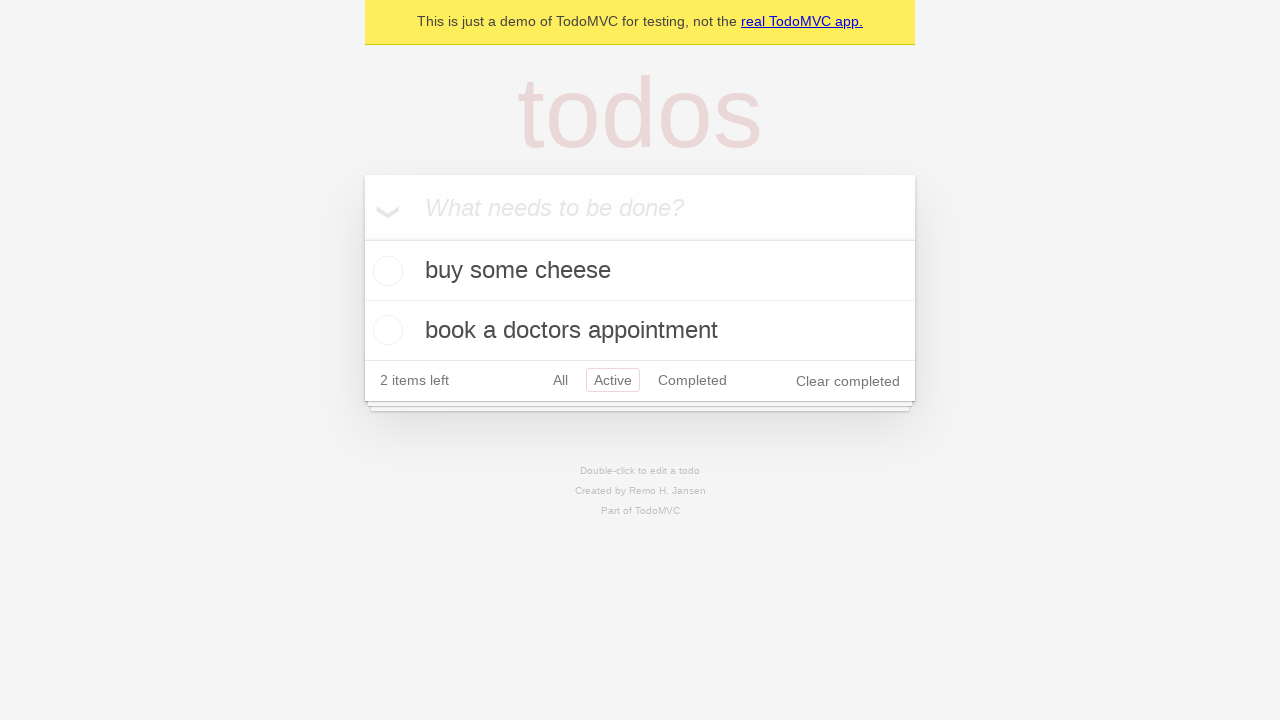

Clicked 'Completed' filter link at (692, 380) on internal:role=link[name="Completed"i]
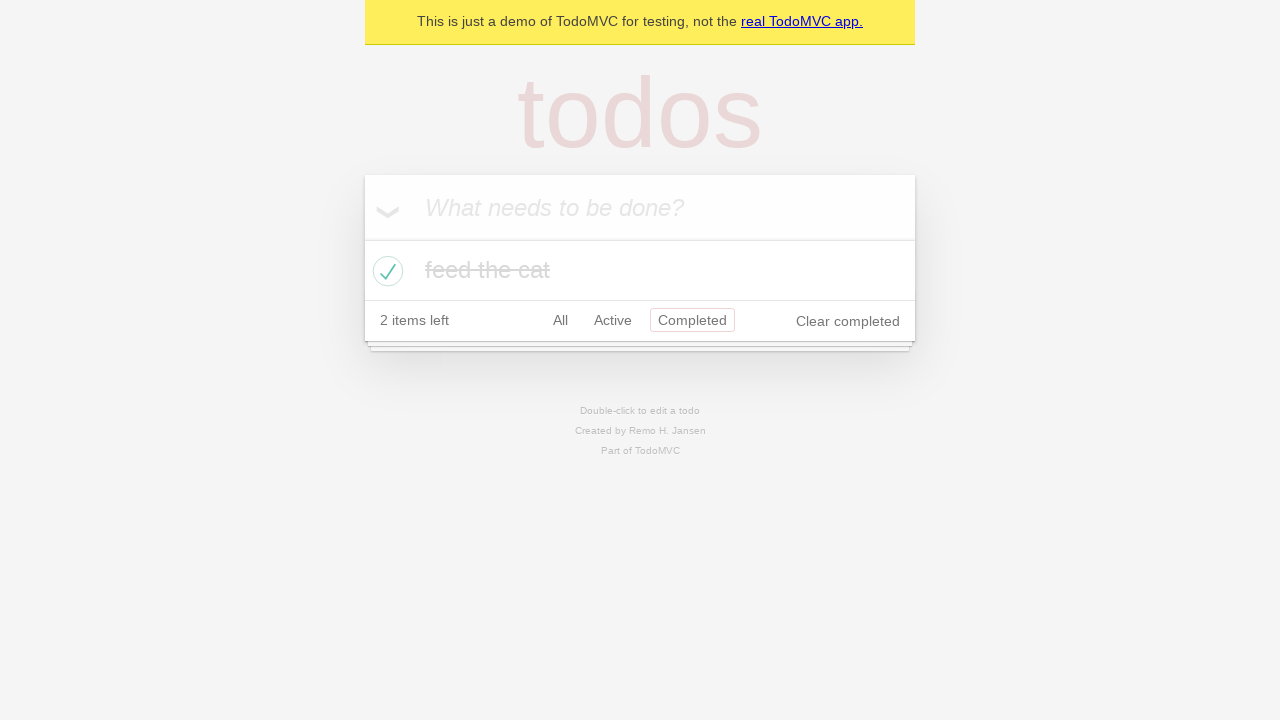

Navigated back to 'Active' filter using browser back button
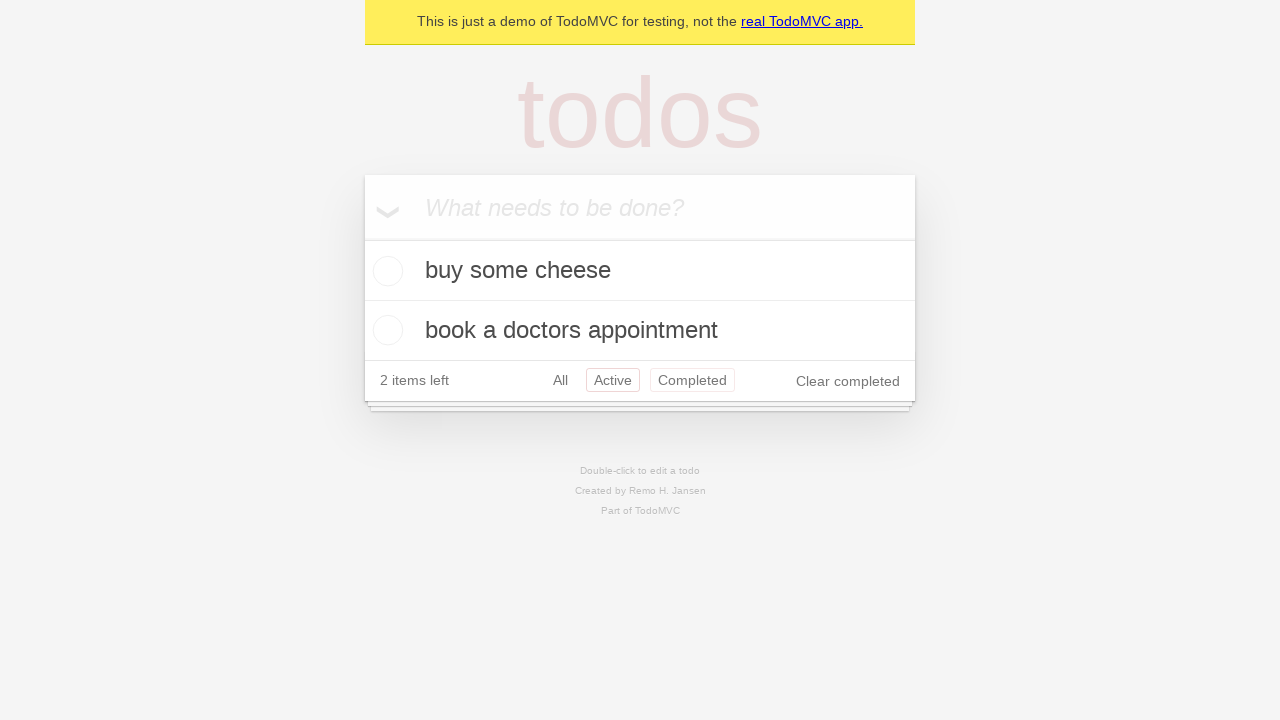

Navigated back to 'All' filter using browser back button
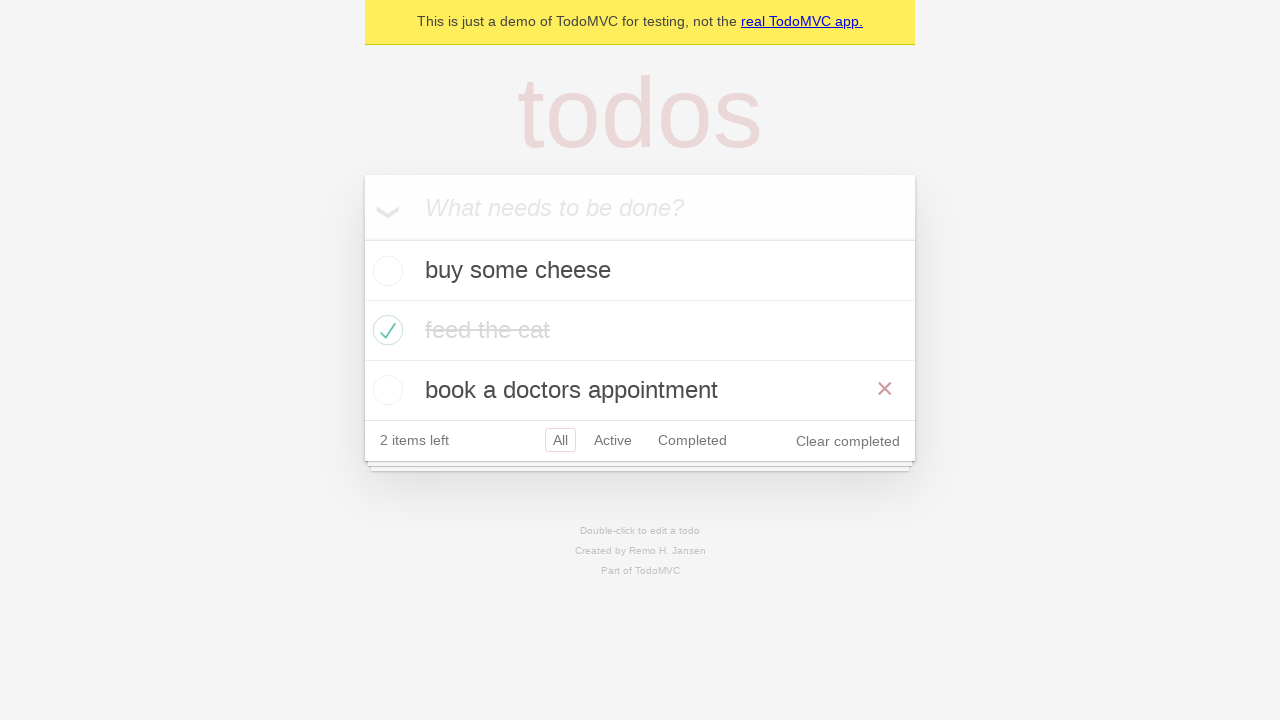

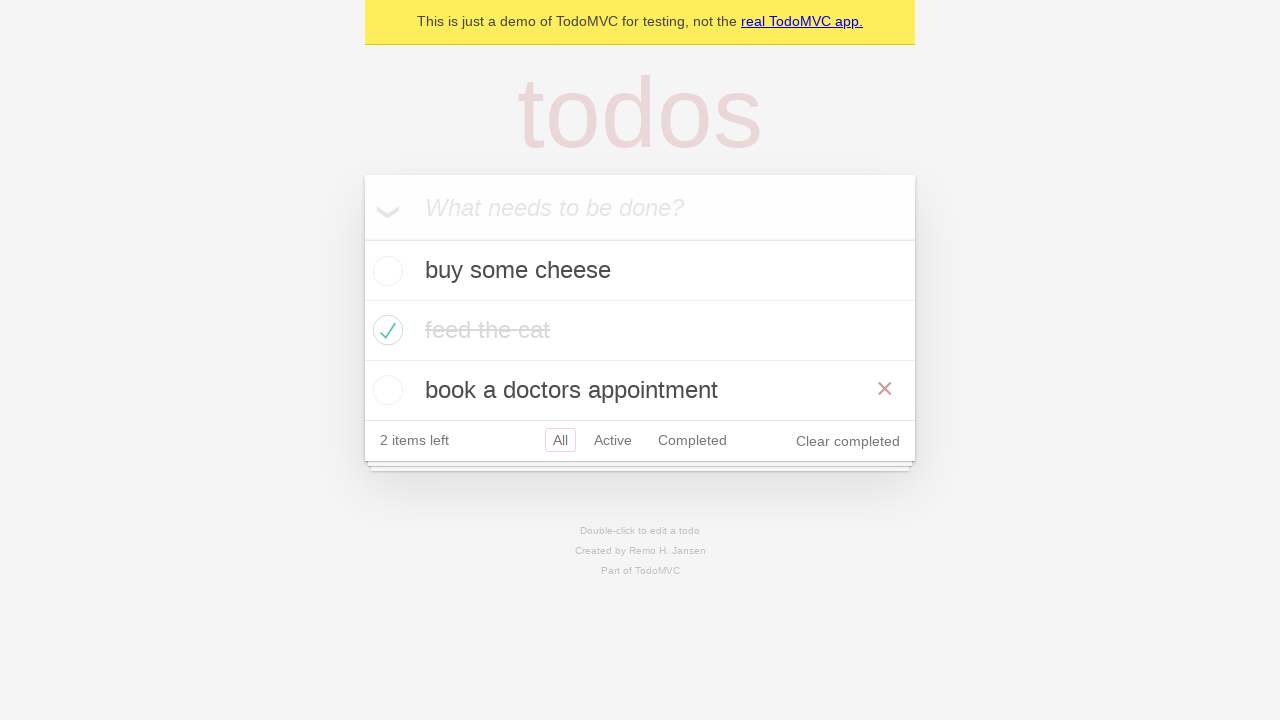